Tests the Playwright homepage by verifying the page title contains "Playwright", checking the "Get Started" link has the correct href attribute, clicking it, and verifying navigation to the intro page.

Starting URL: https://playwright.dev/

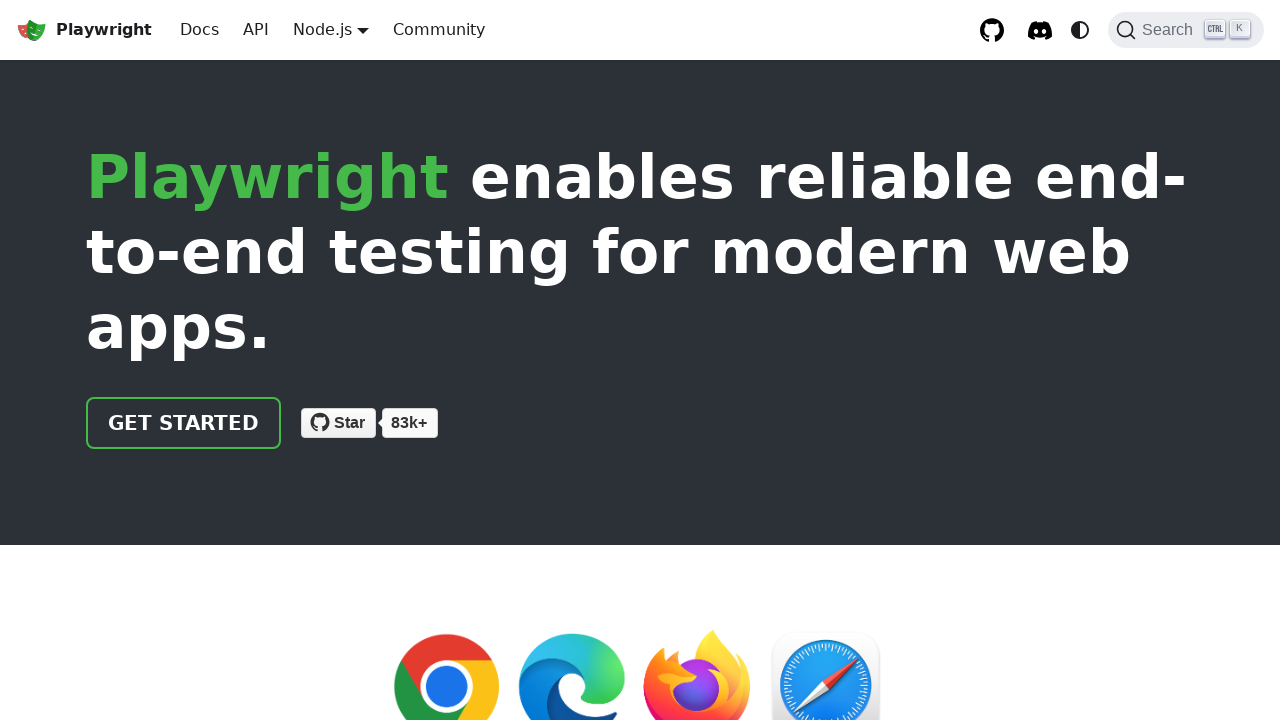

Verified page title contains 'Playwright'
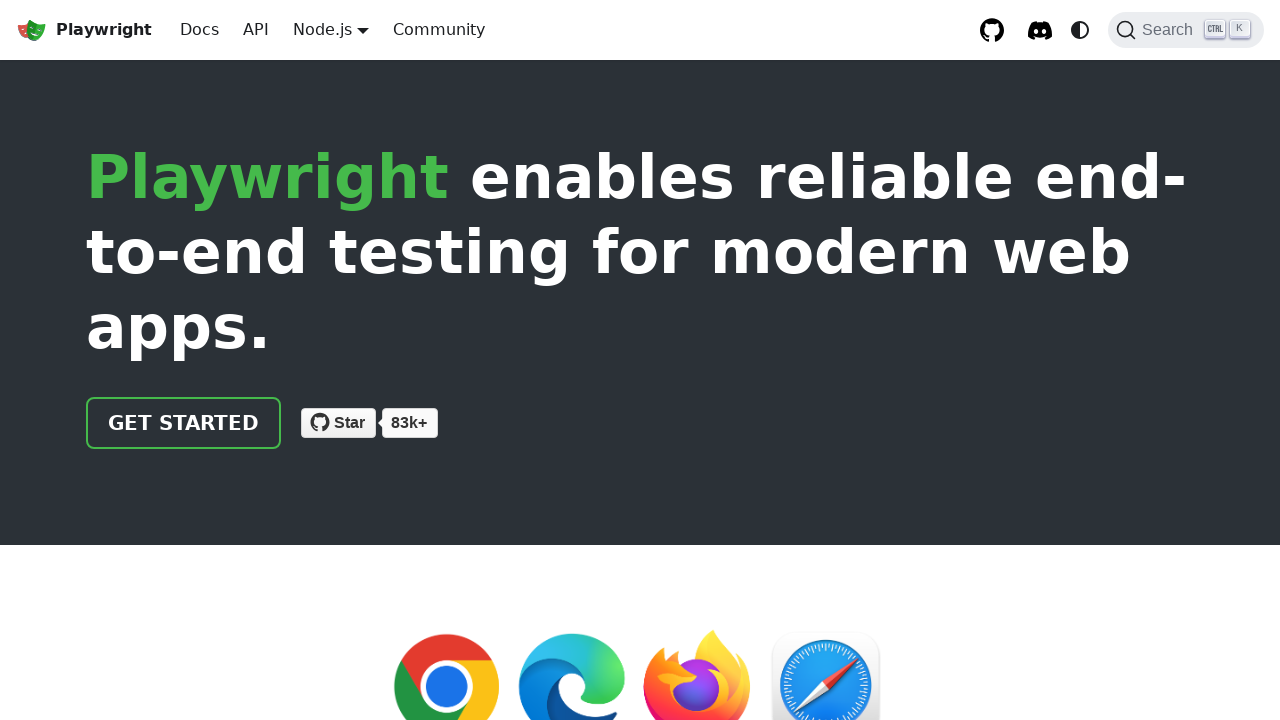

Located 'Get Started' link
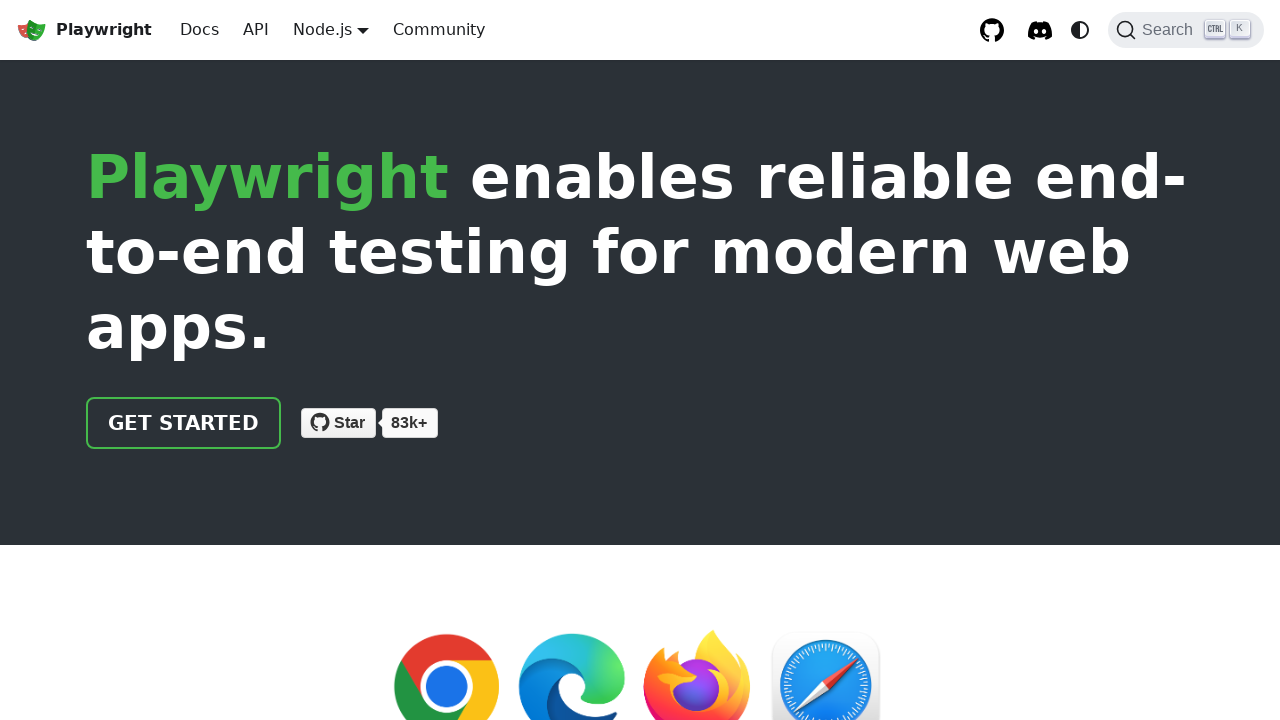

Verified 'Get Started' link has href='/docs/intro'
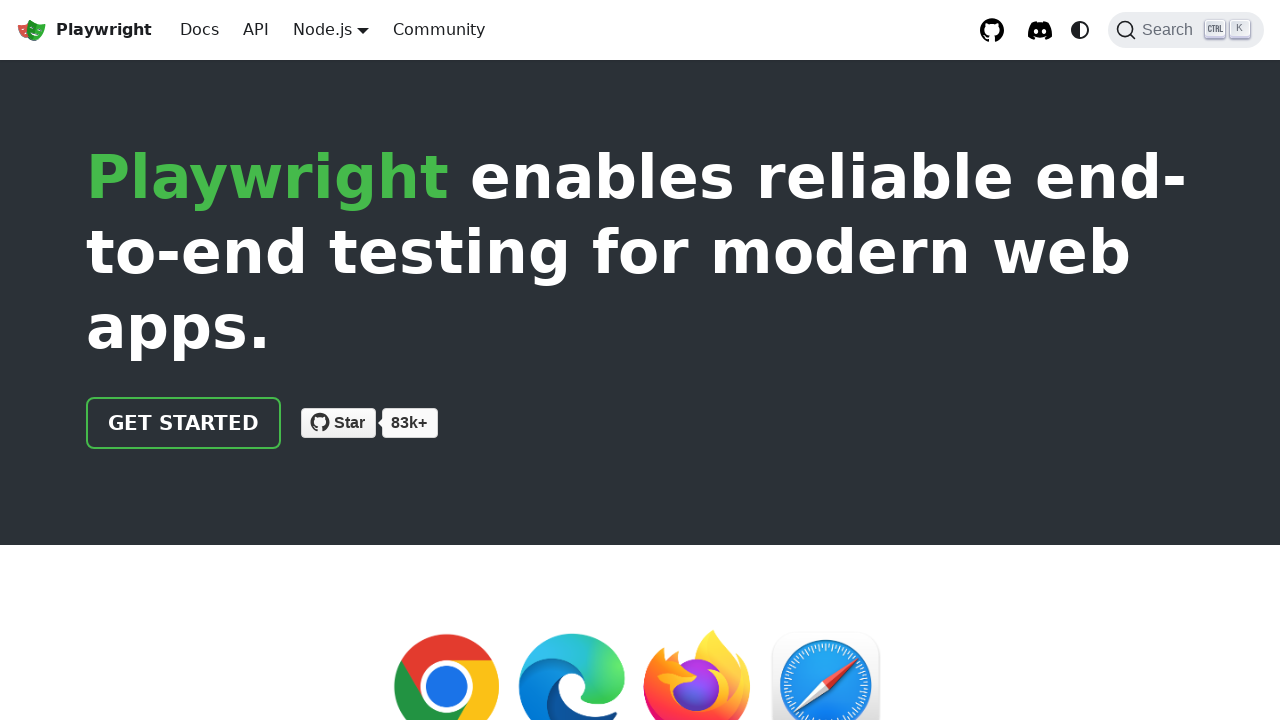

Clicked 'Get Started' link at (184, 423) on text=Get Started
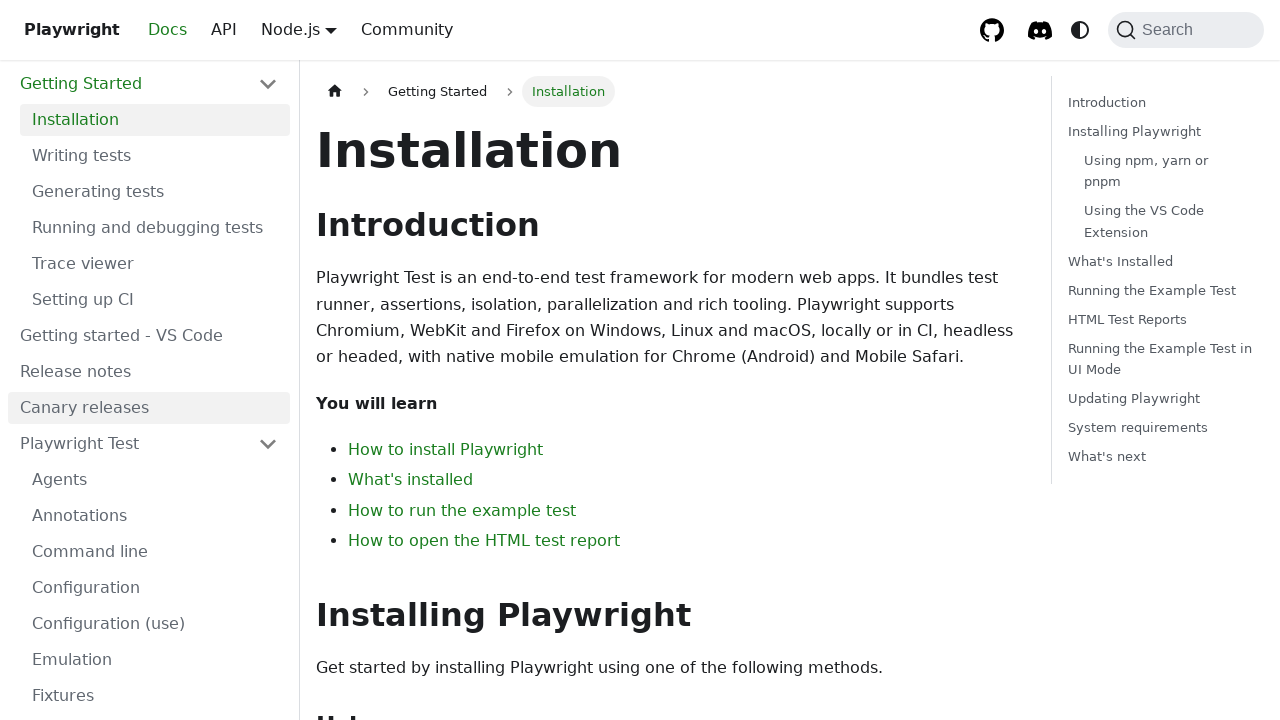

Verified navigation to intro page
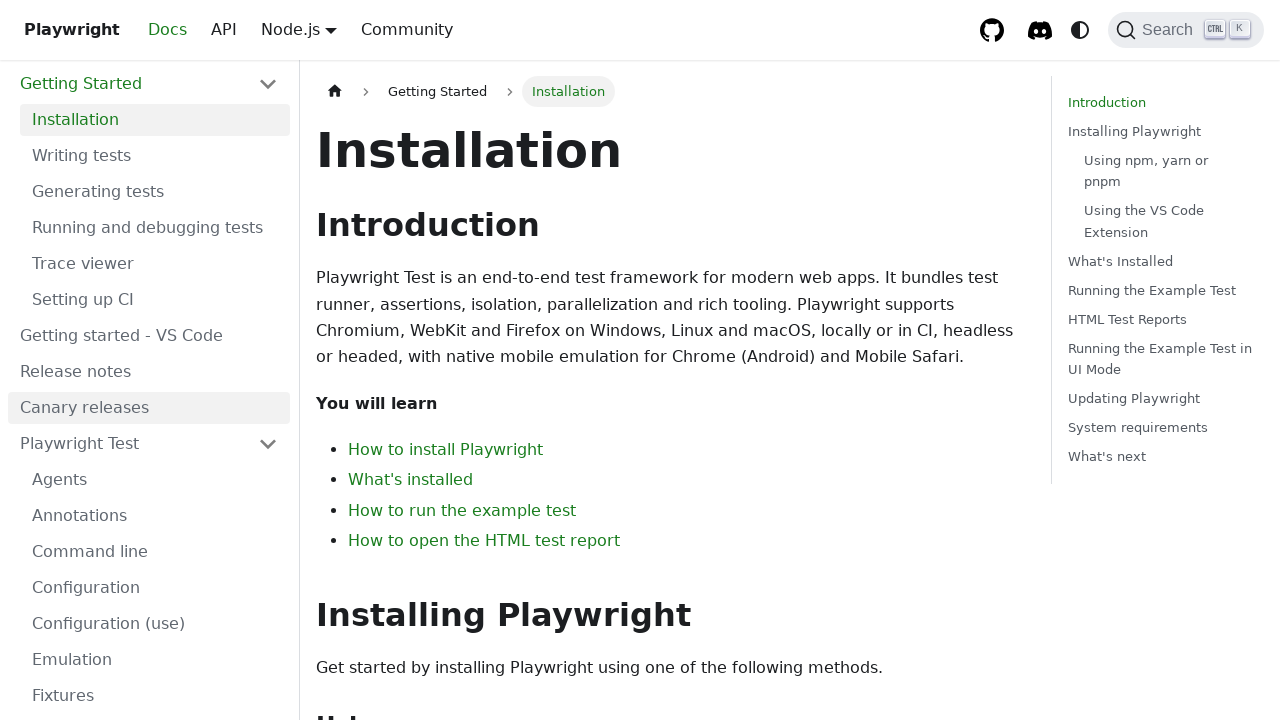

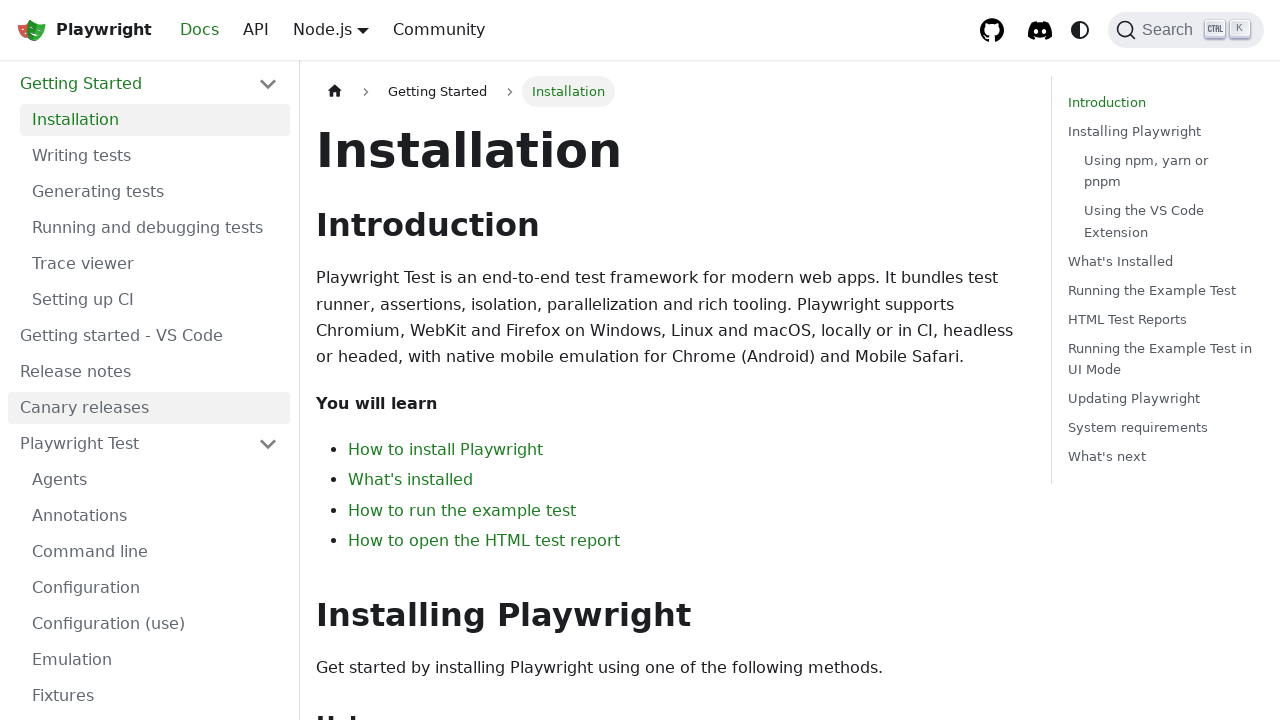